Navigates to Flipkart website and maximizes the browser window to demonstrate the maximize method functionality

Starting URL: https://www.flipkart.com/

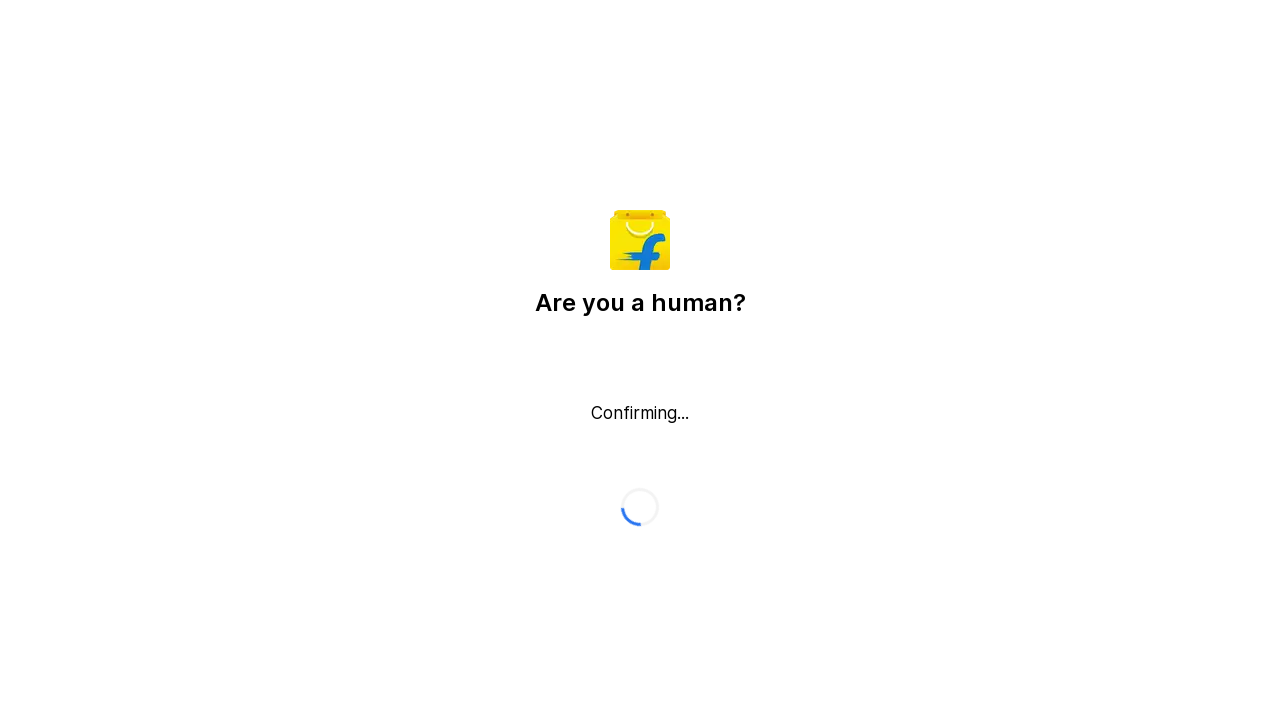

Waited for page DOM content to load on Flipkart website
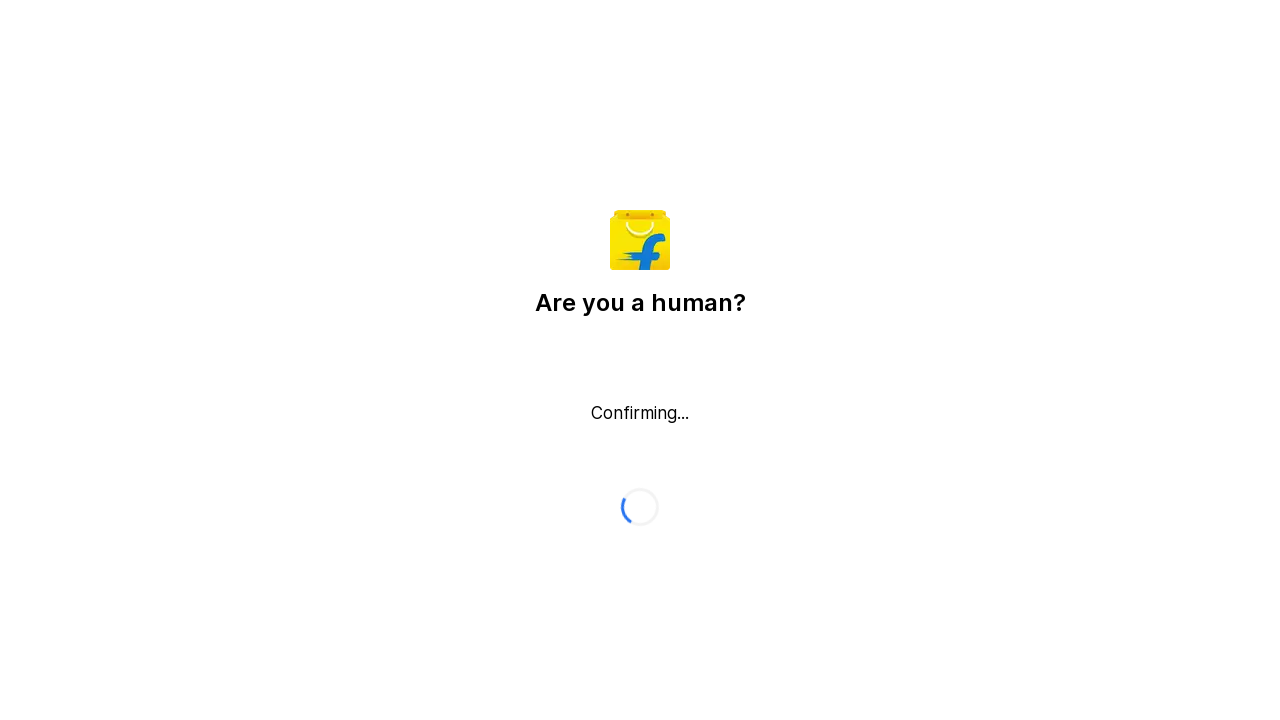

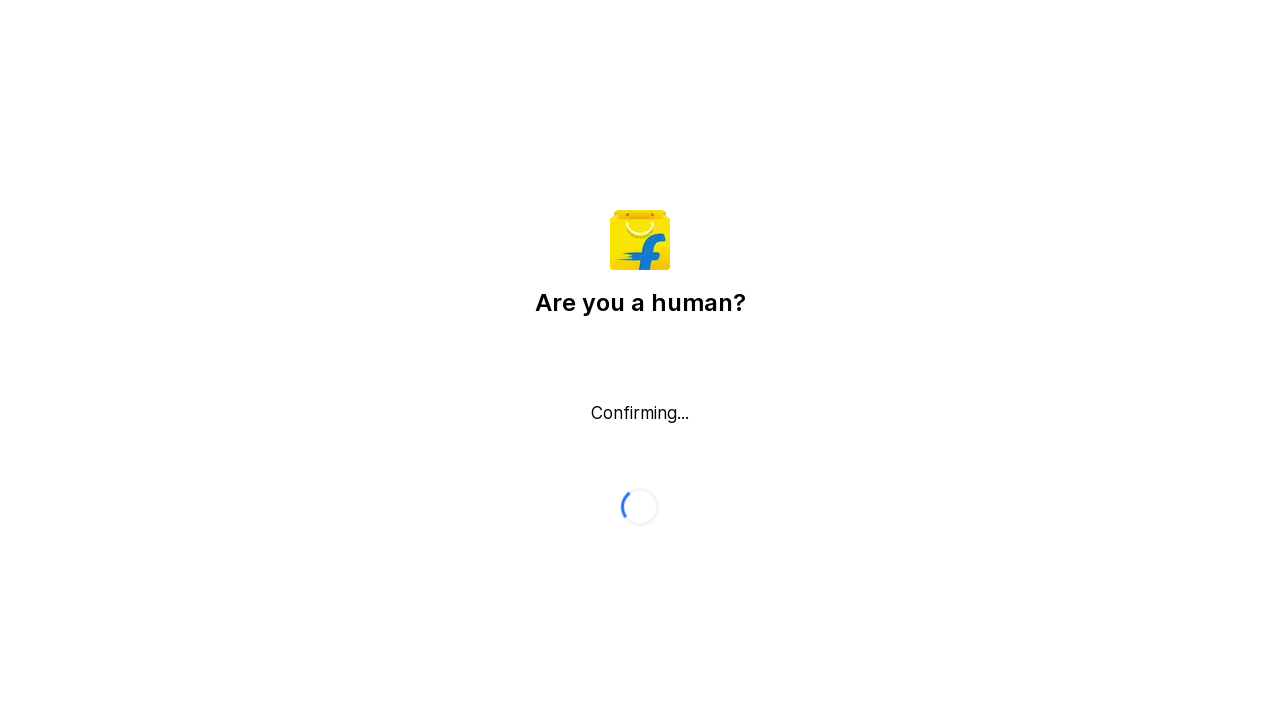